Tests that the loading message appears and then disappears on Example 2 of the dynamic loading page.

Starting URL: https://the-internet.herokuapp.com/dynamic_loading/2

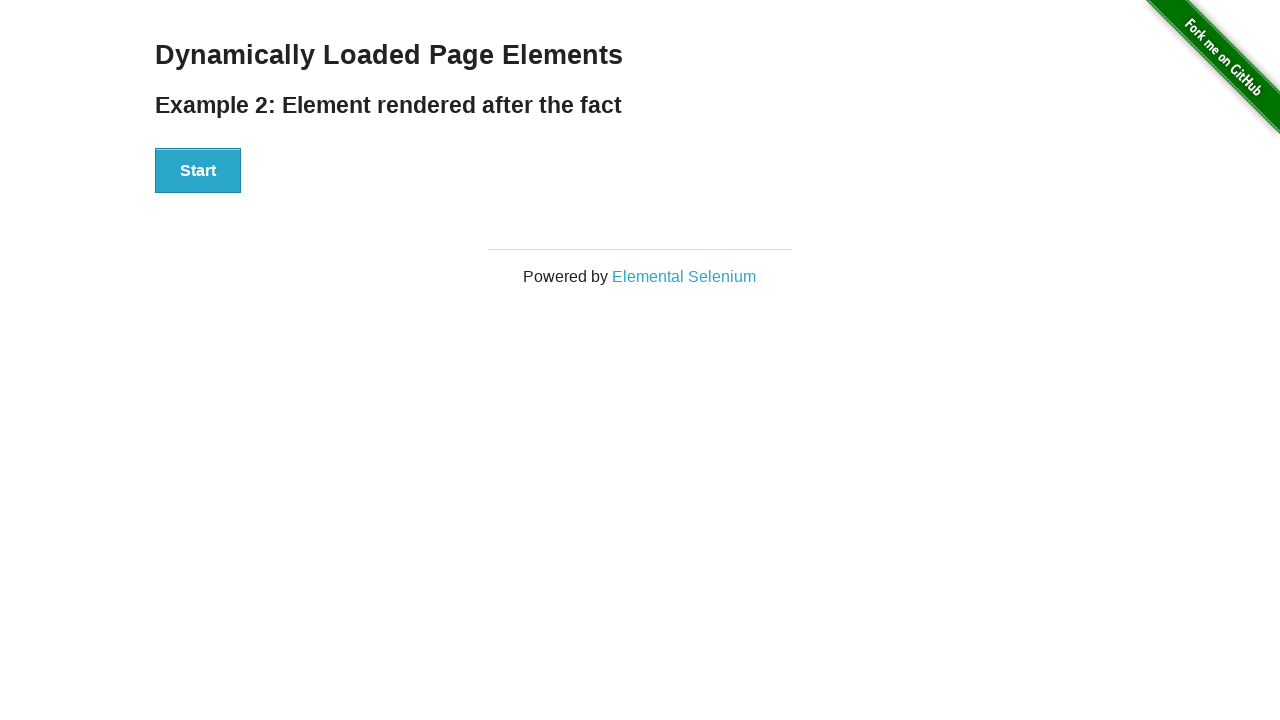

Clicked the Start button at (198, 171) on #start button
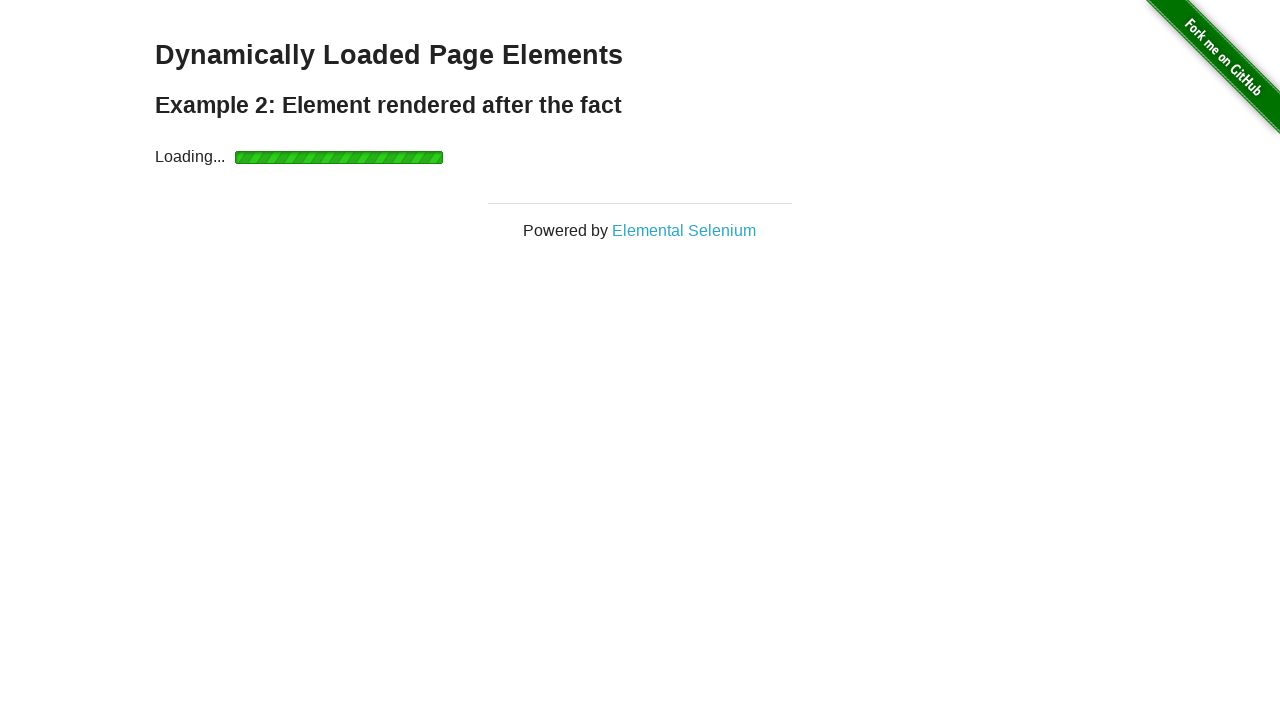

Verified loading message is visible
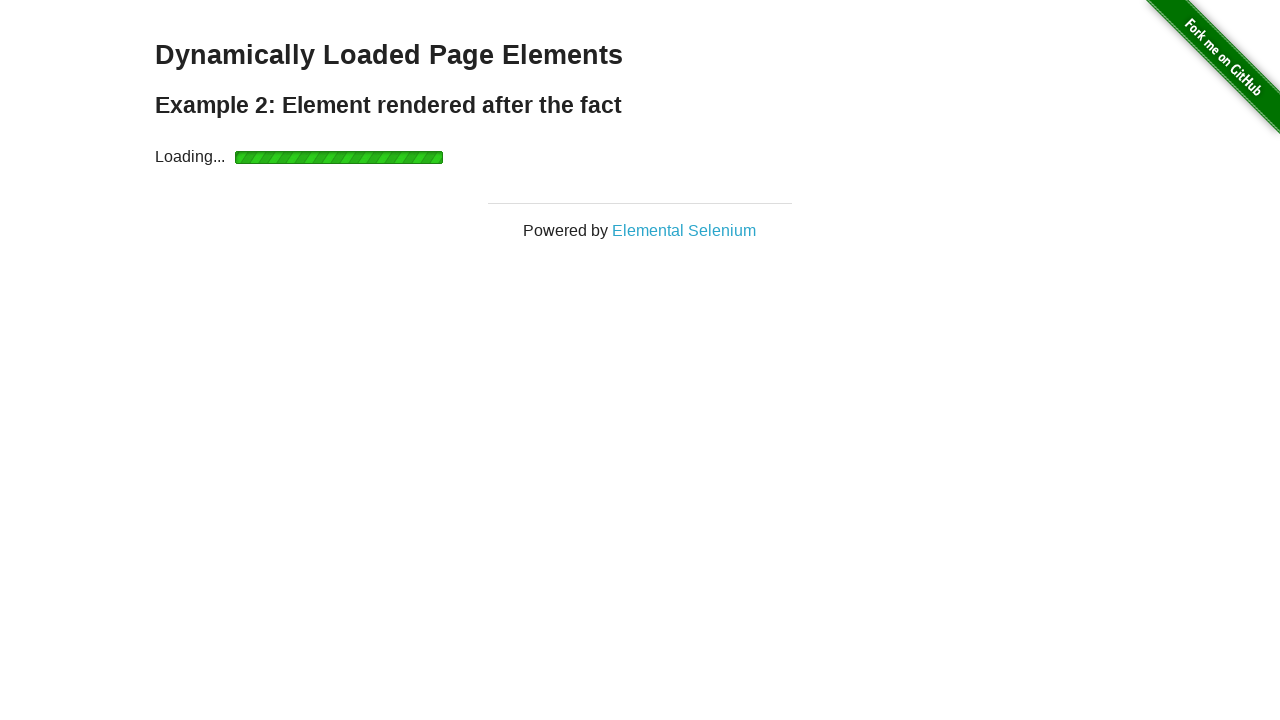

Waited for finish message to appear
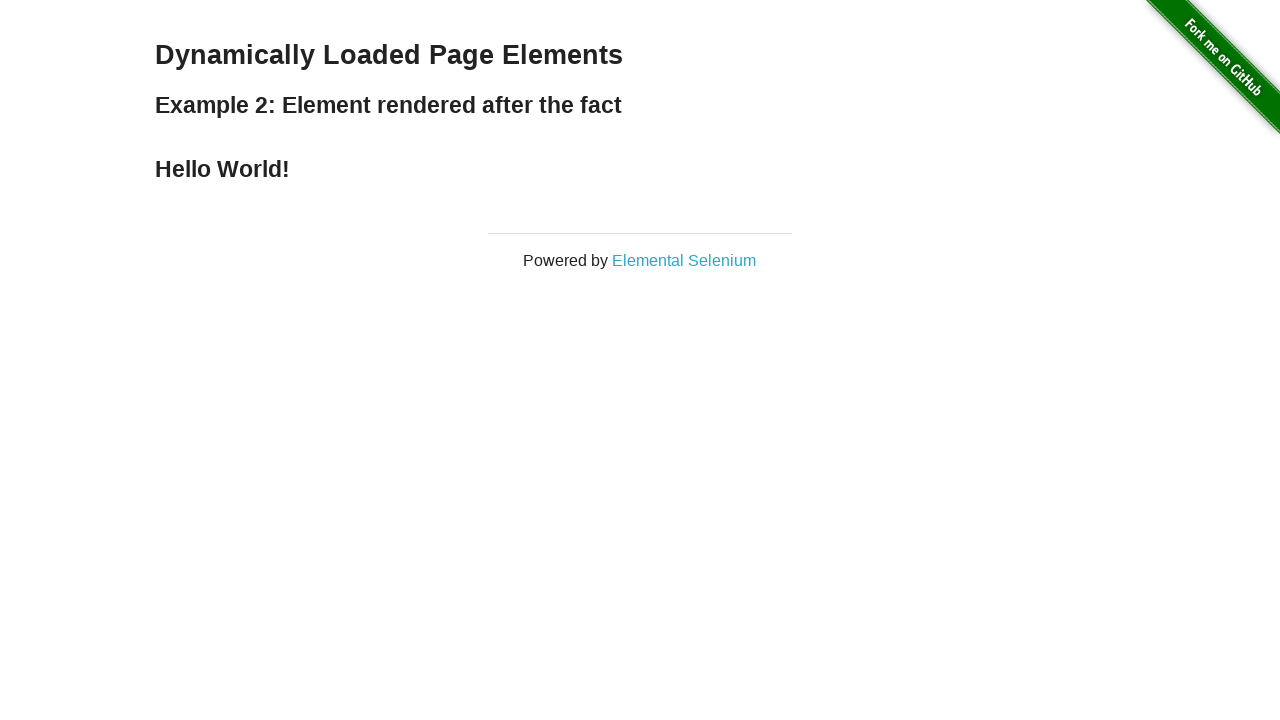

Verified loading message has disappeared
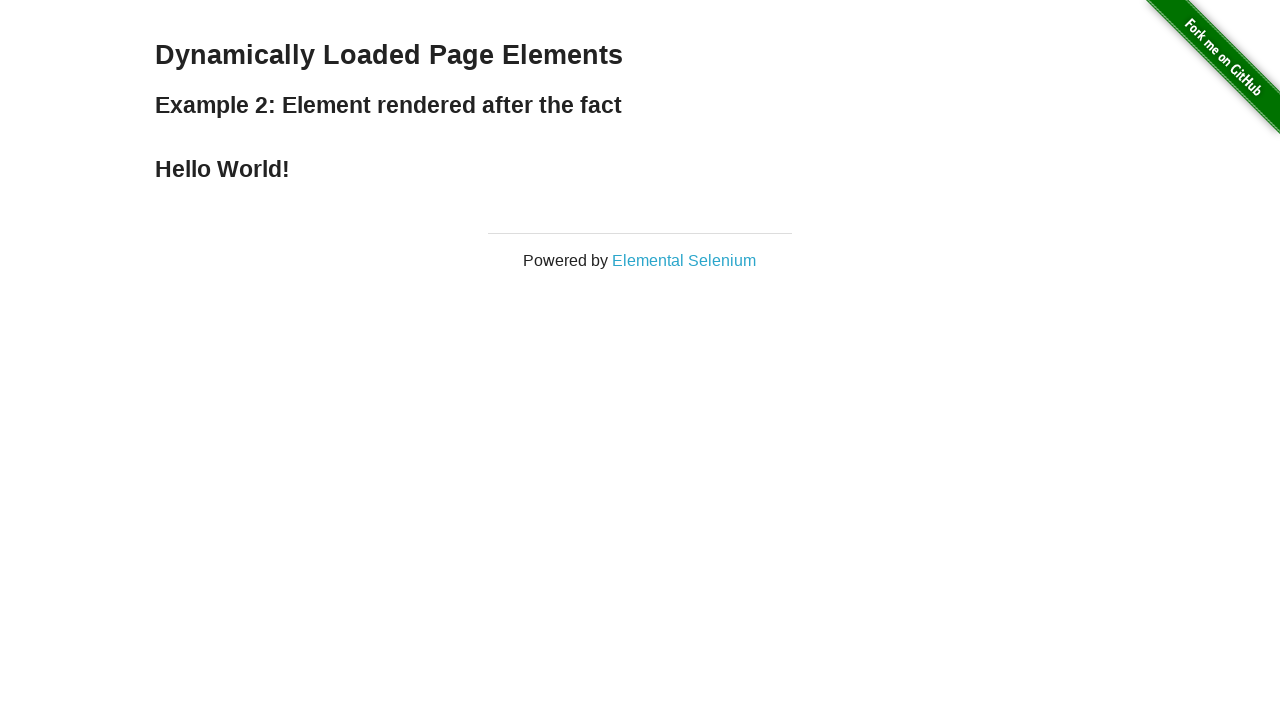

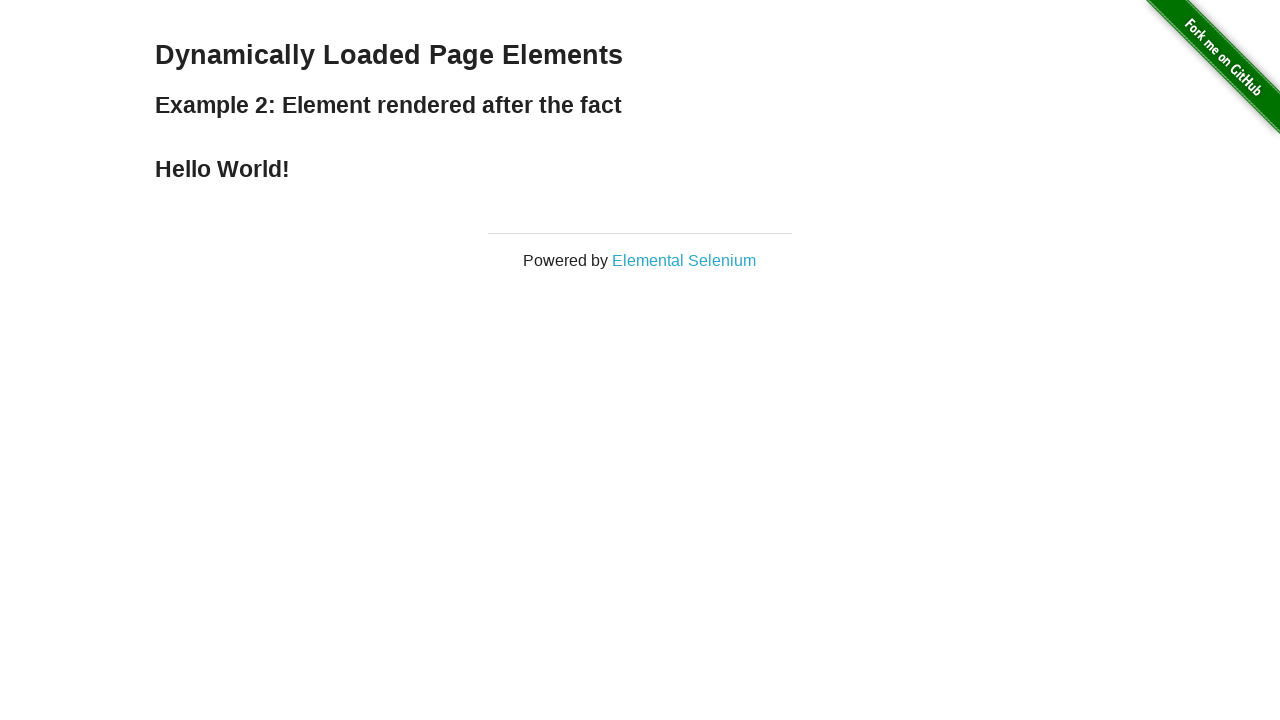